Simple test that navigates to the reqres.in API testing website

Starting URL: https://reqres.in/

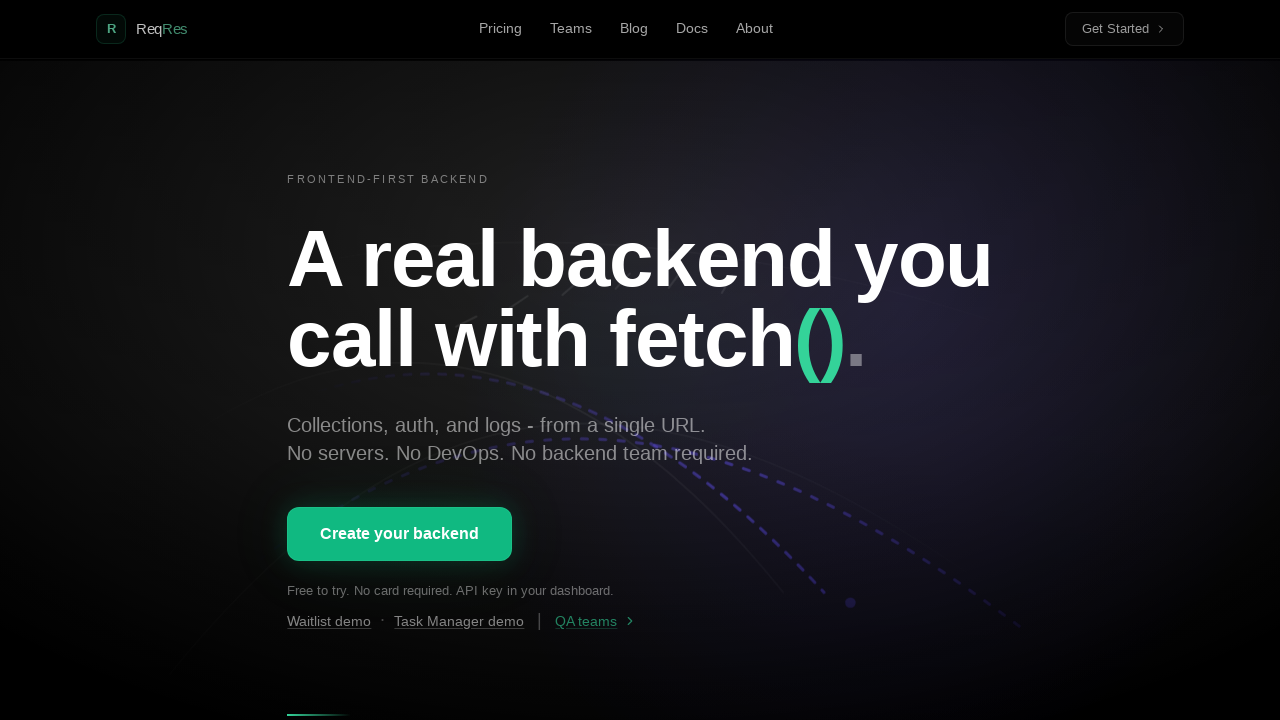

Waited for page DOM content to load at https://reqres.in/
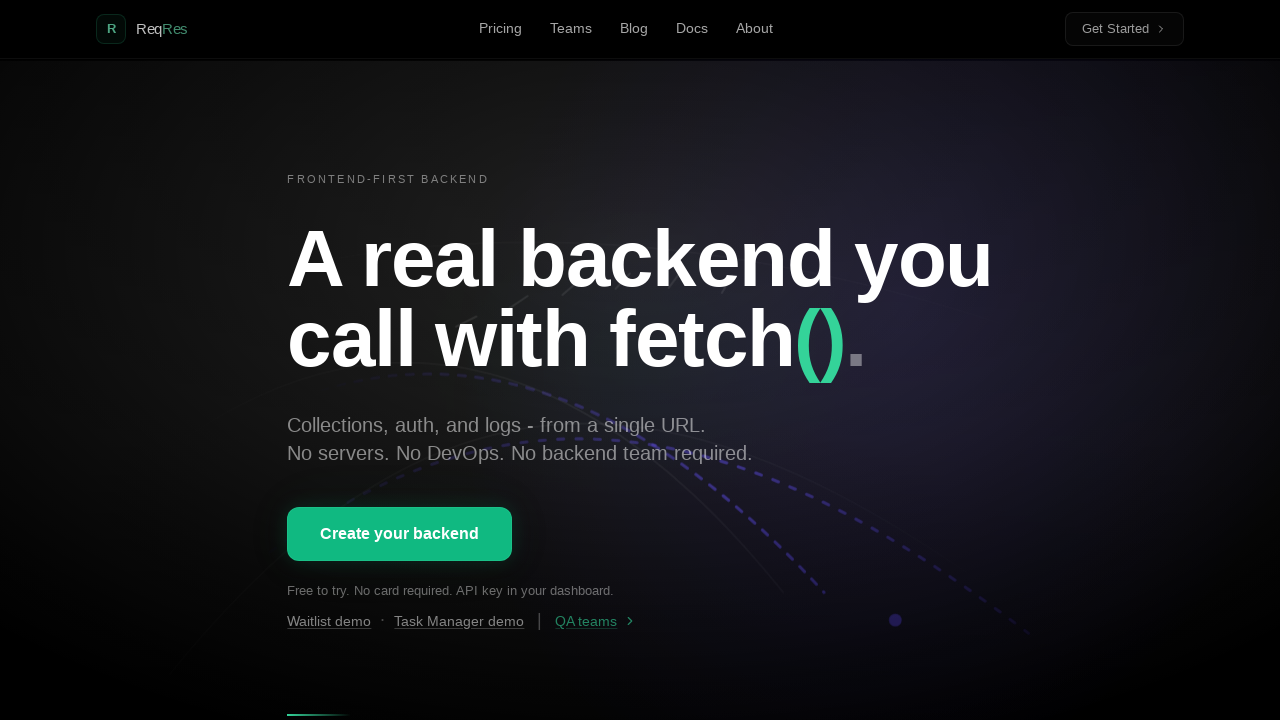

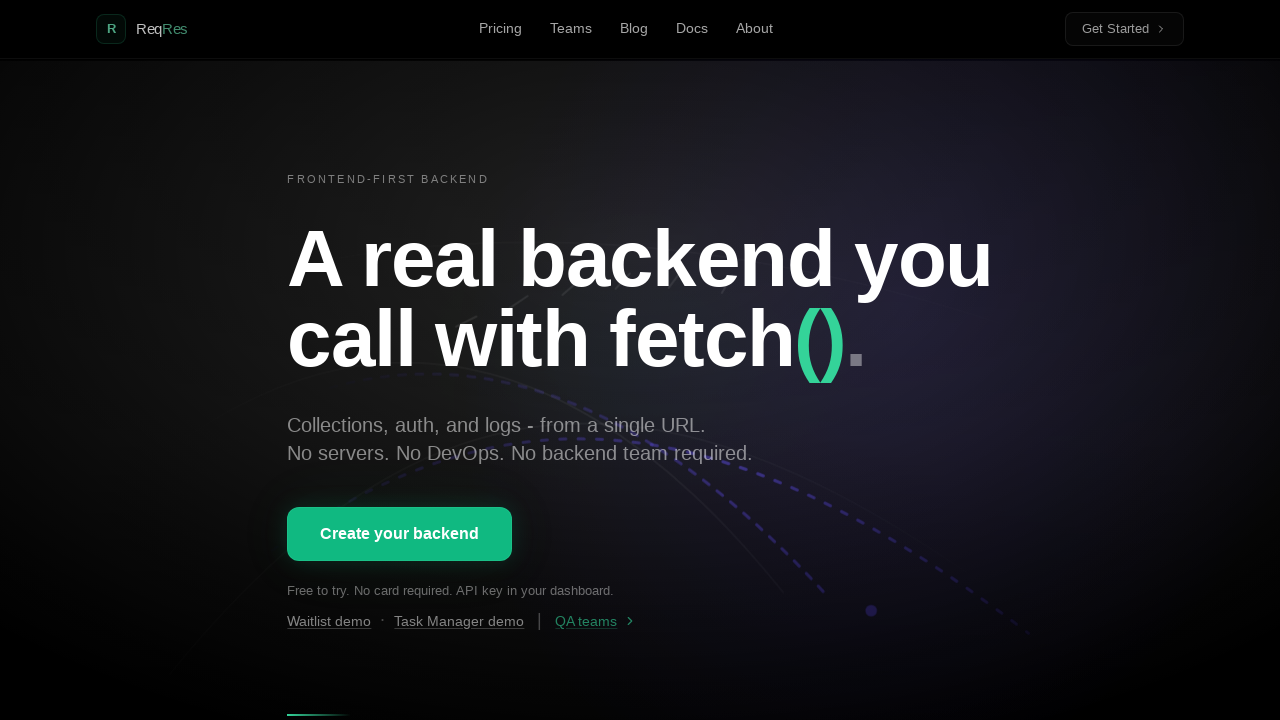